Tests that todo data persists after page reload.

Starting URL: https://demo.playwright.dev/todomvc

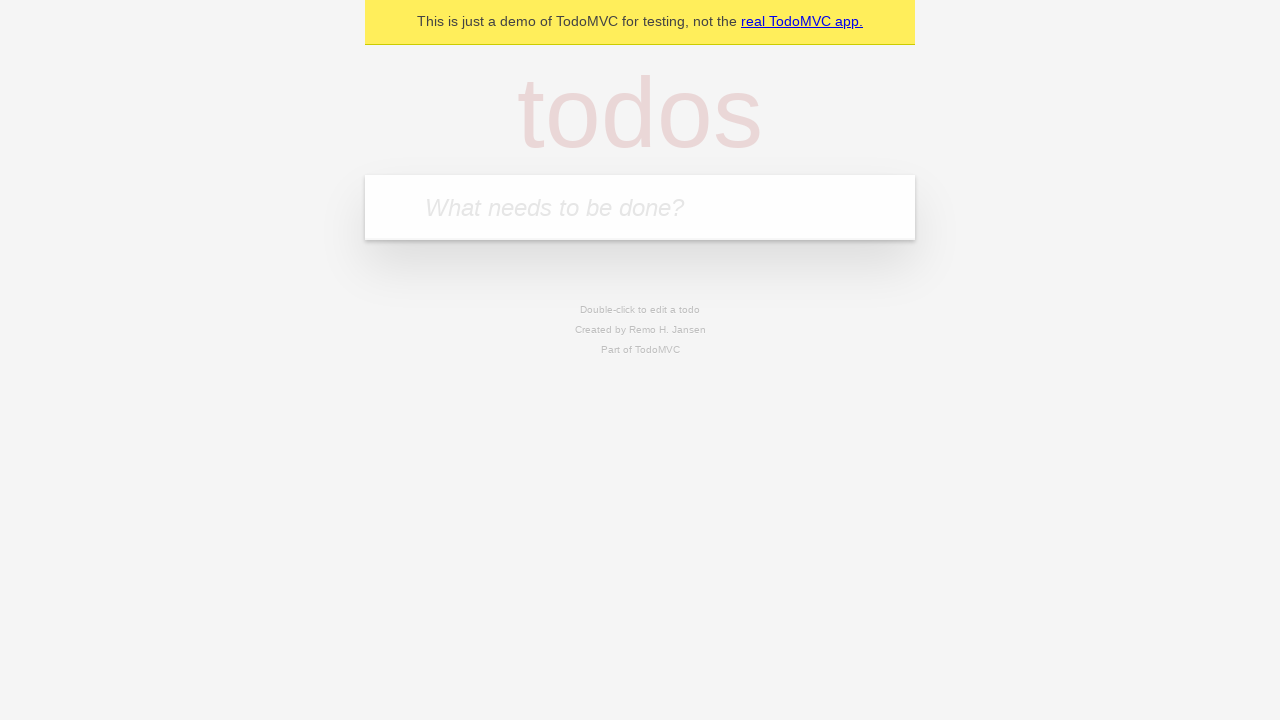

Filled new todo input with 'buy some cheese' on .new-todo
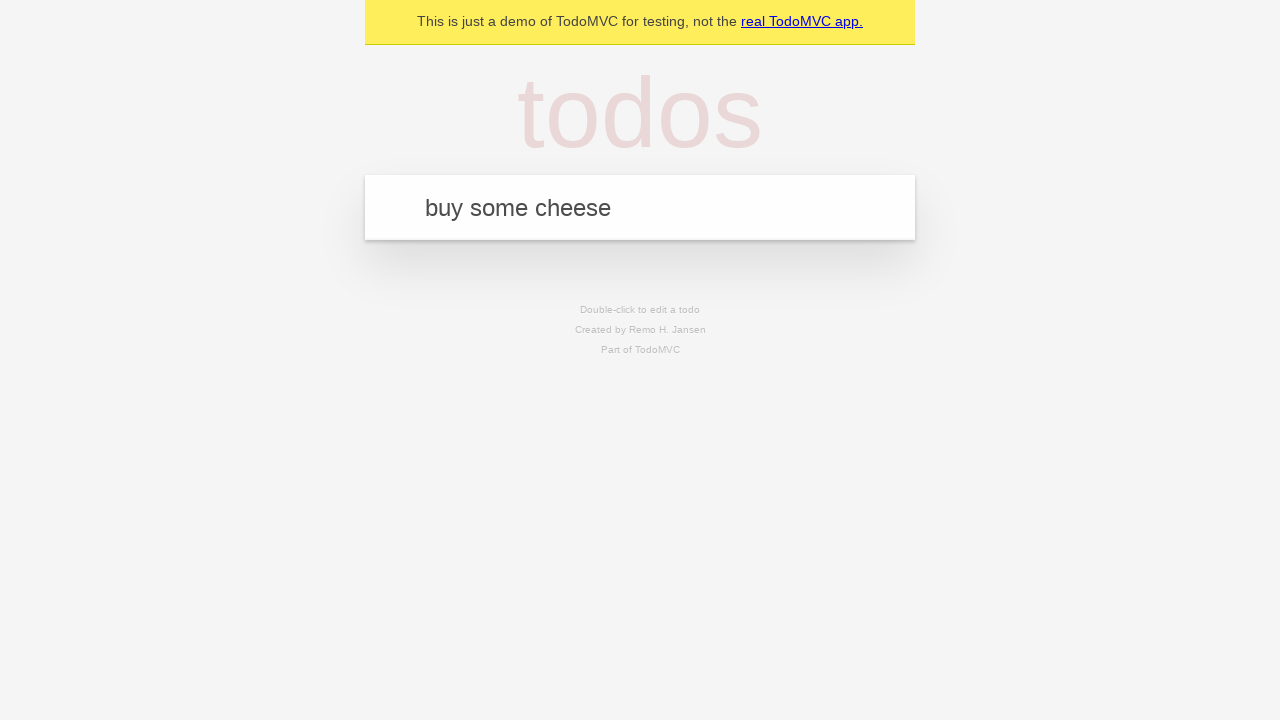

Pressed Enter to create first todo item on .new-todo
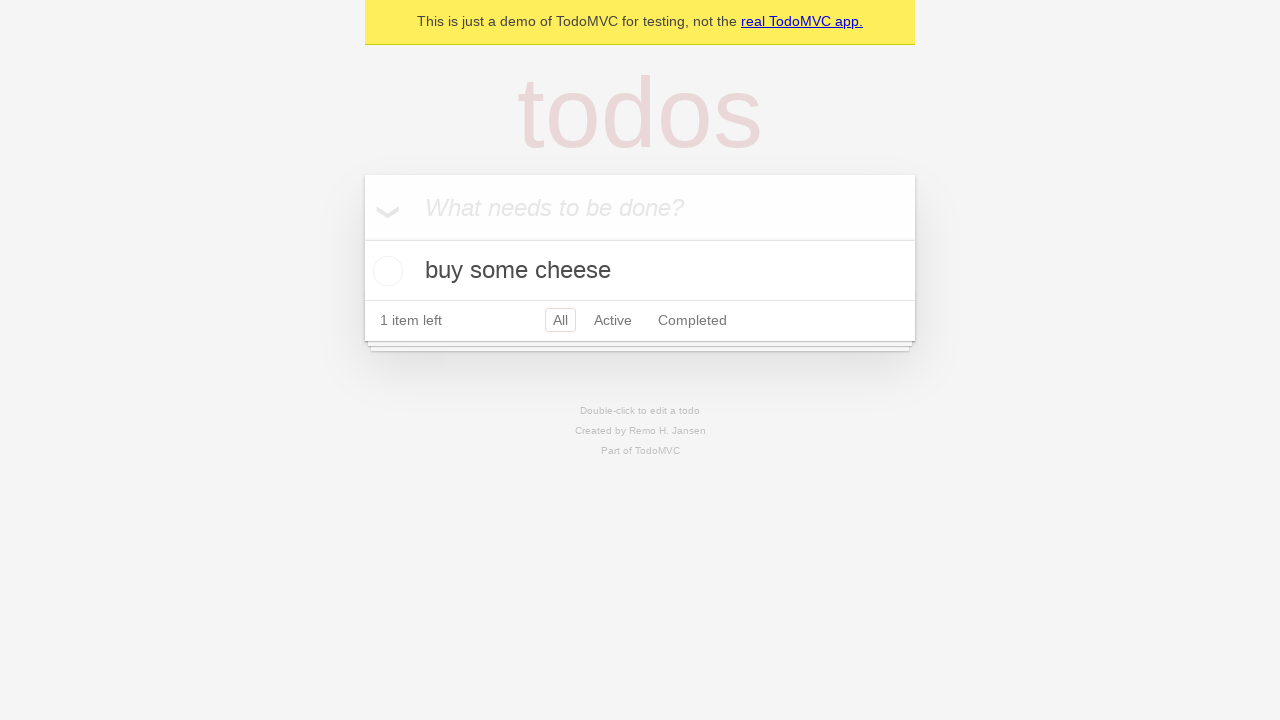

Filled new todo input with 'feed the cat' on .new-todo
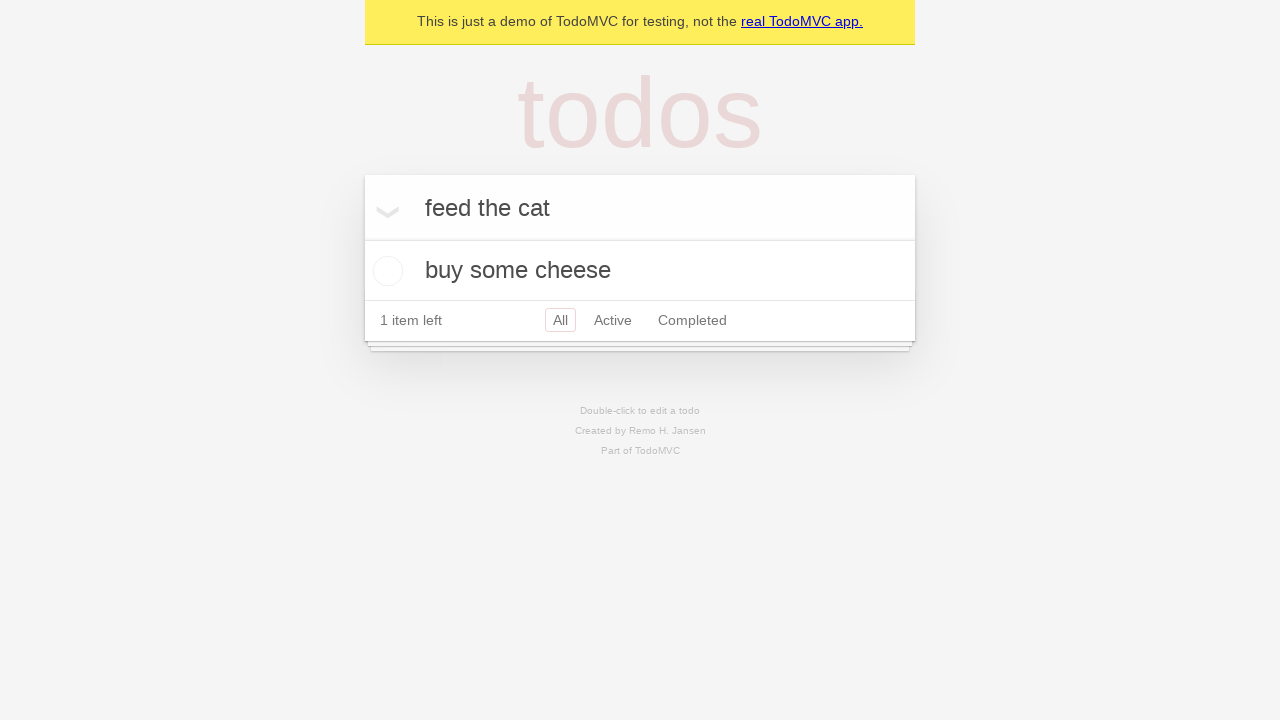

Pressed Enter to create second todo item on .new-todo
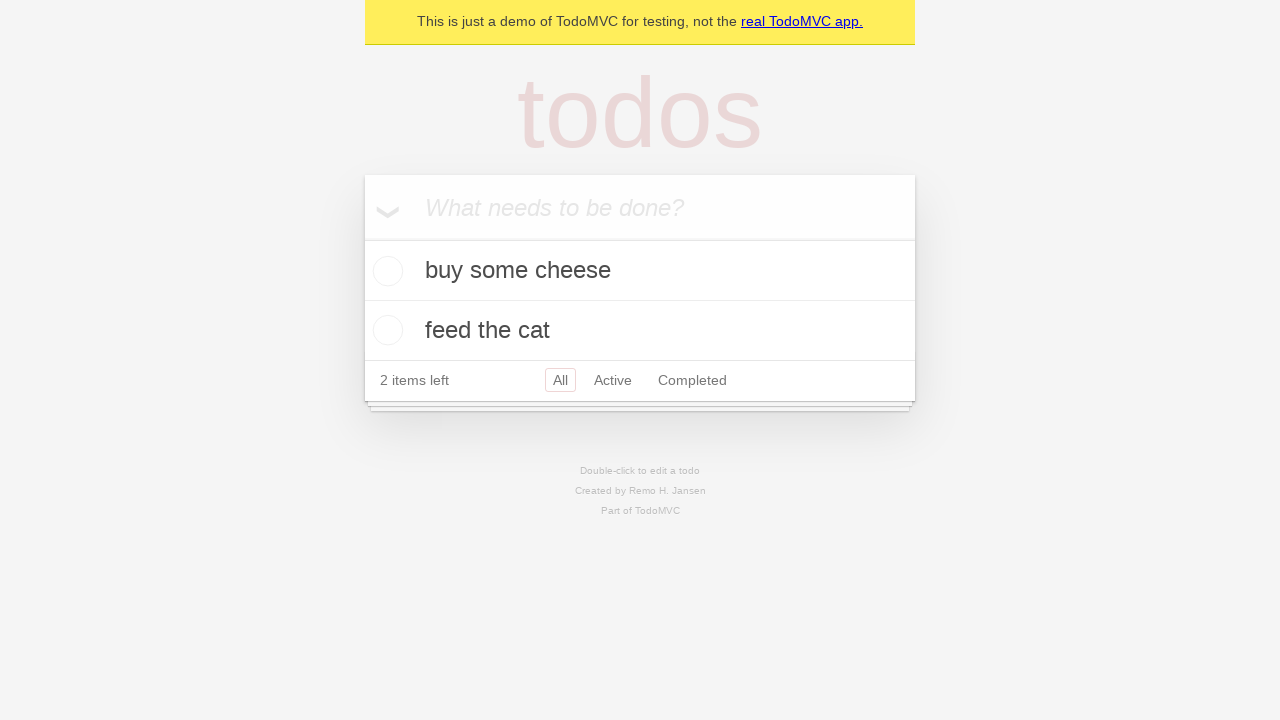

Waited for 2 todo items to be rendered
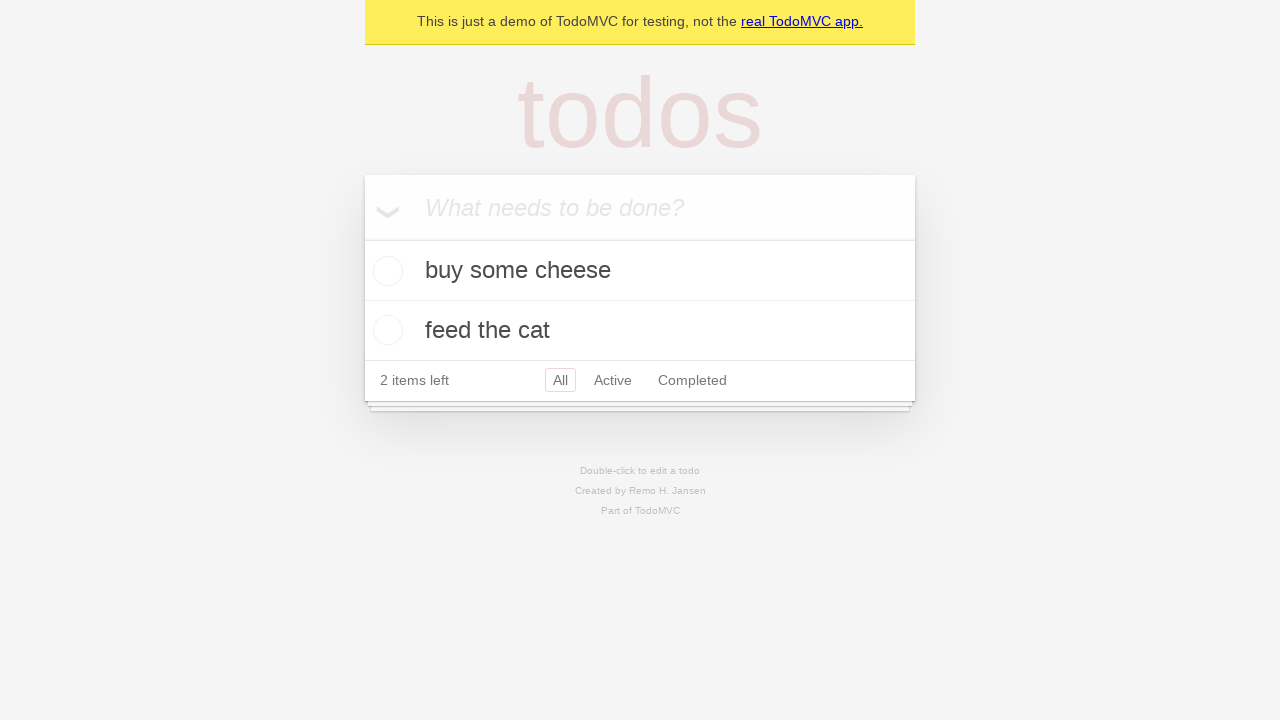

Checked the first todo item as complete at (385, 271) on .todo-list li >> nth=0 >> .toggle
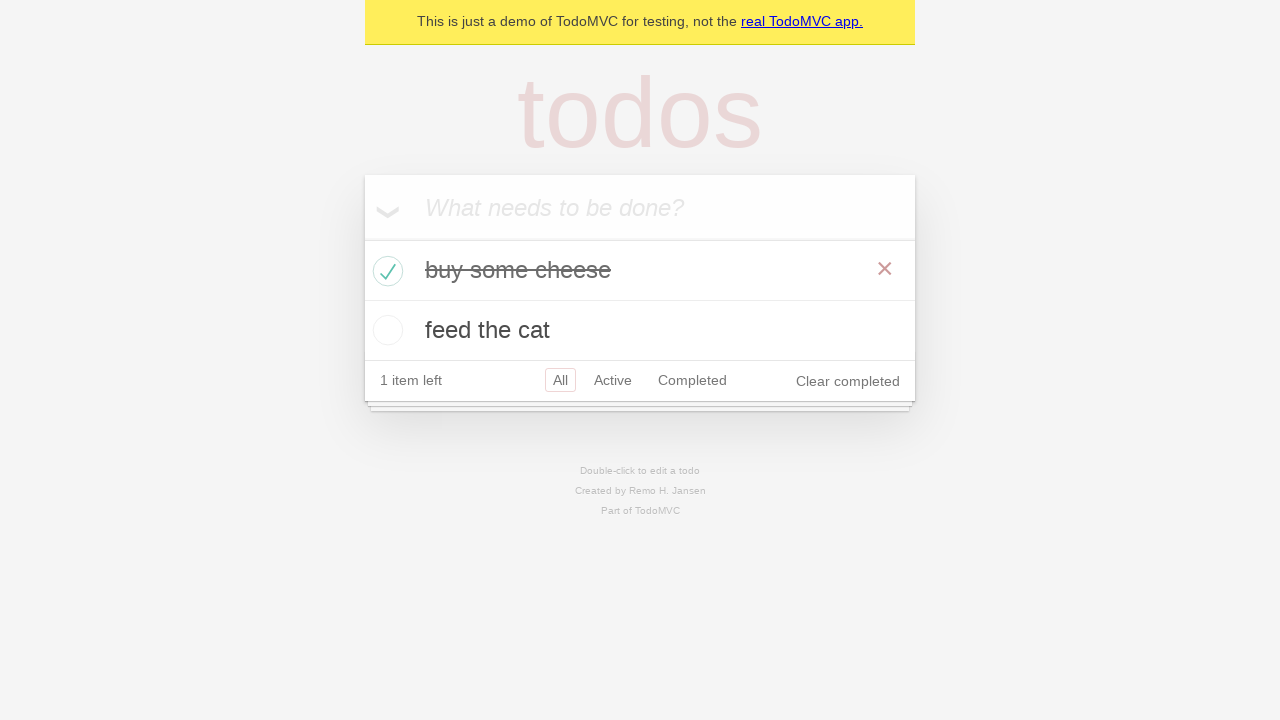

Reloaded the page to test data persistence
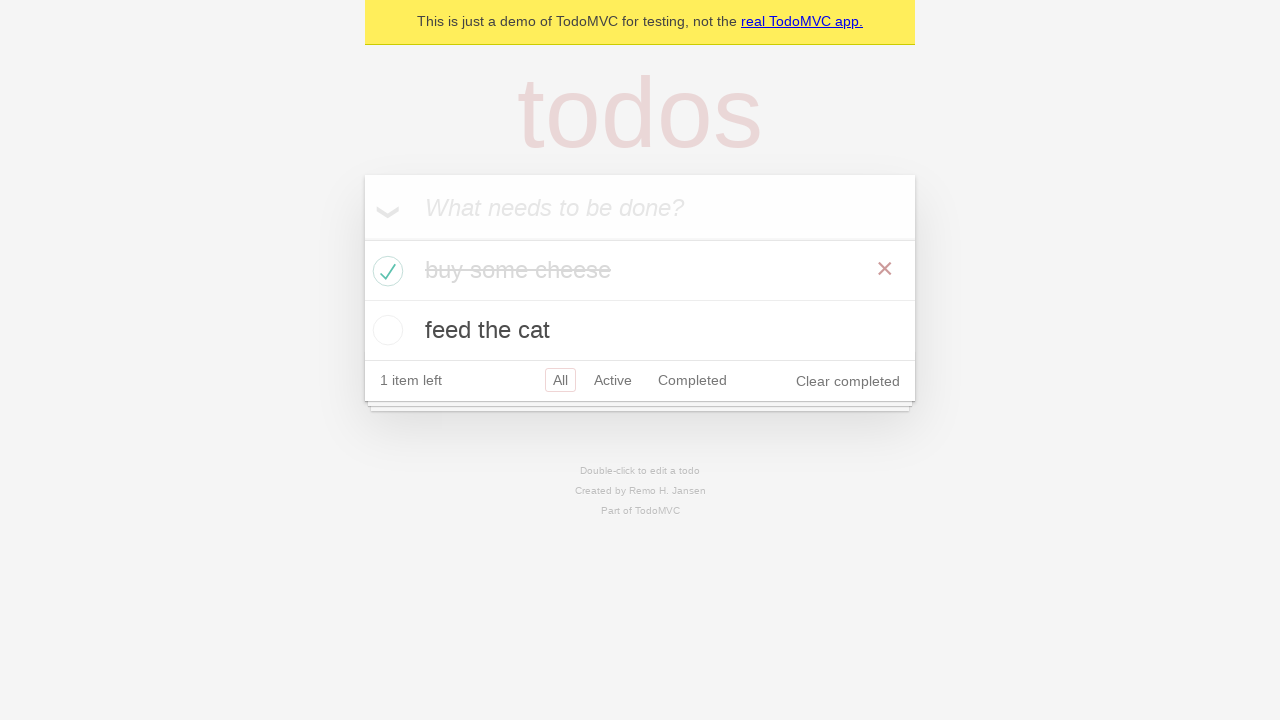

Verified that 2 todo items persisted after page reload
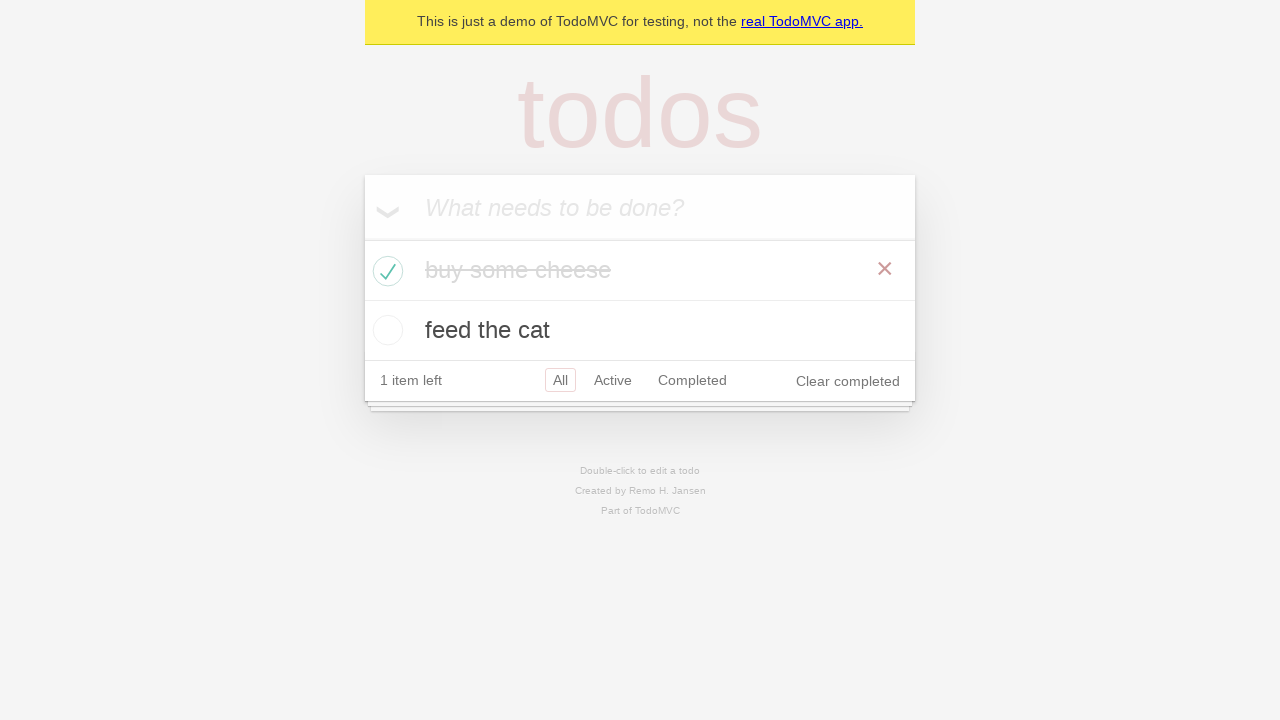

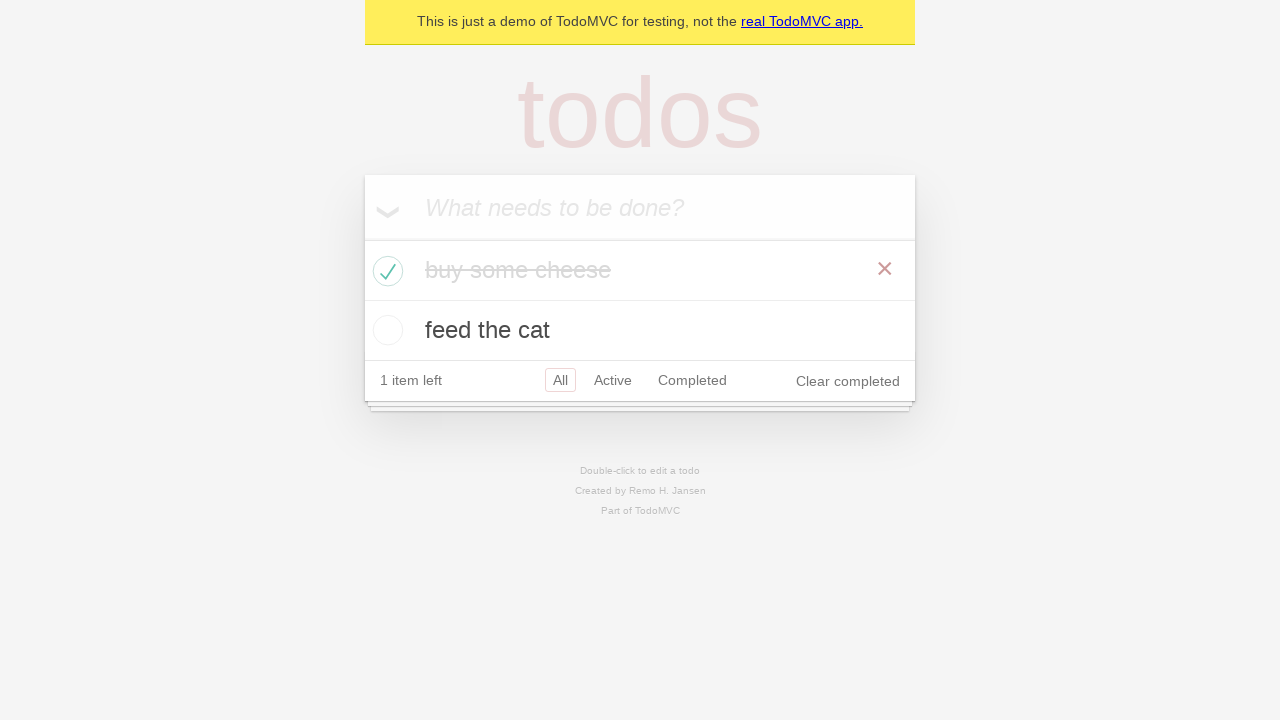